Tests load delay functionality by navigating to the load delay page and clicking a button that appears after a delay

Starting URL: http://uitestingplayground.com/

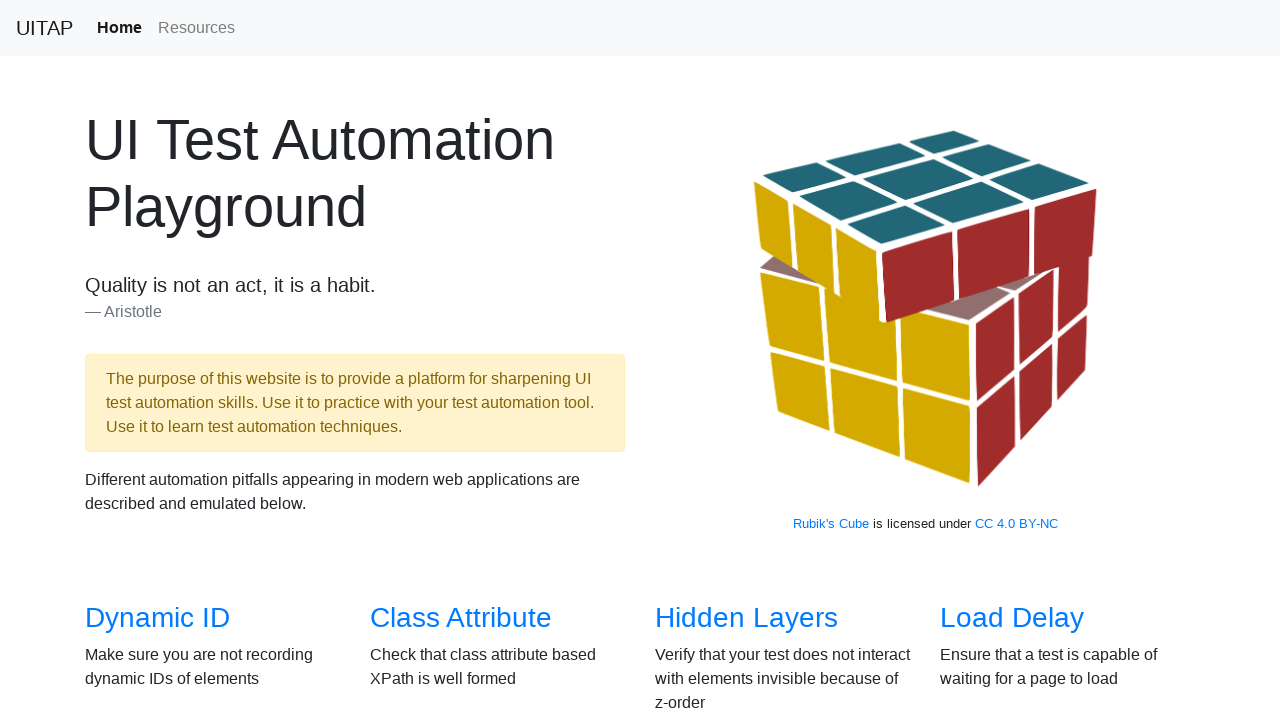

Navigated to UITestingPlayground home page
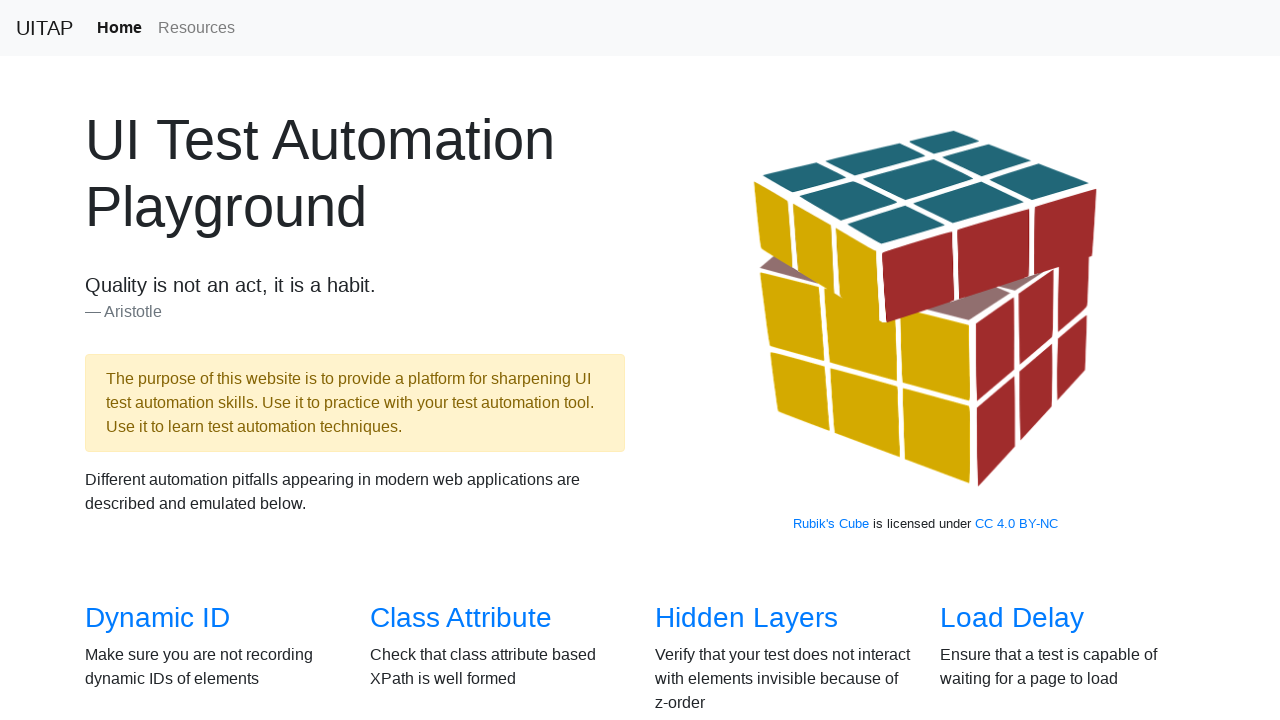

Clicked on Load Delay link at (1012, 618) on text=Load Delay
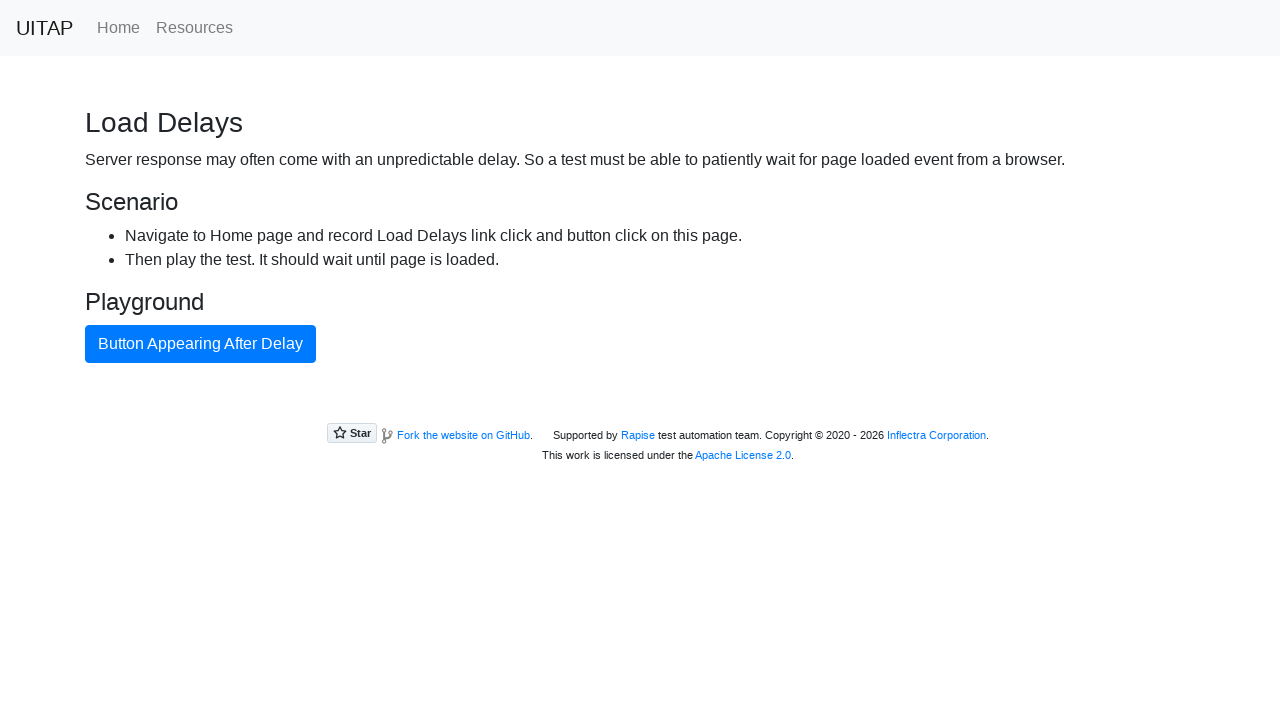

Clicked the button that appeared after delay at (200, 344) on text=Button Appearing After Delay
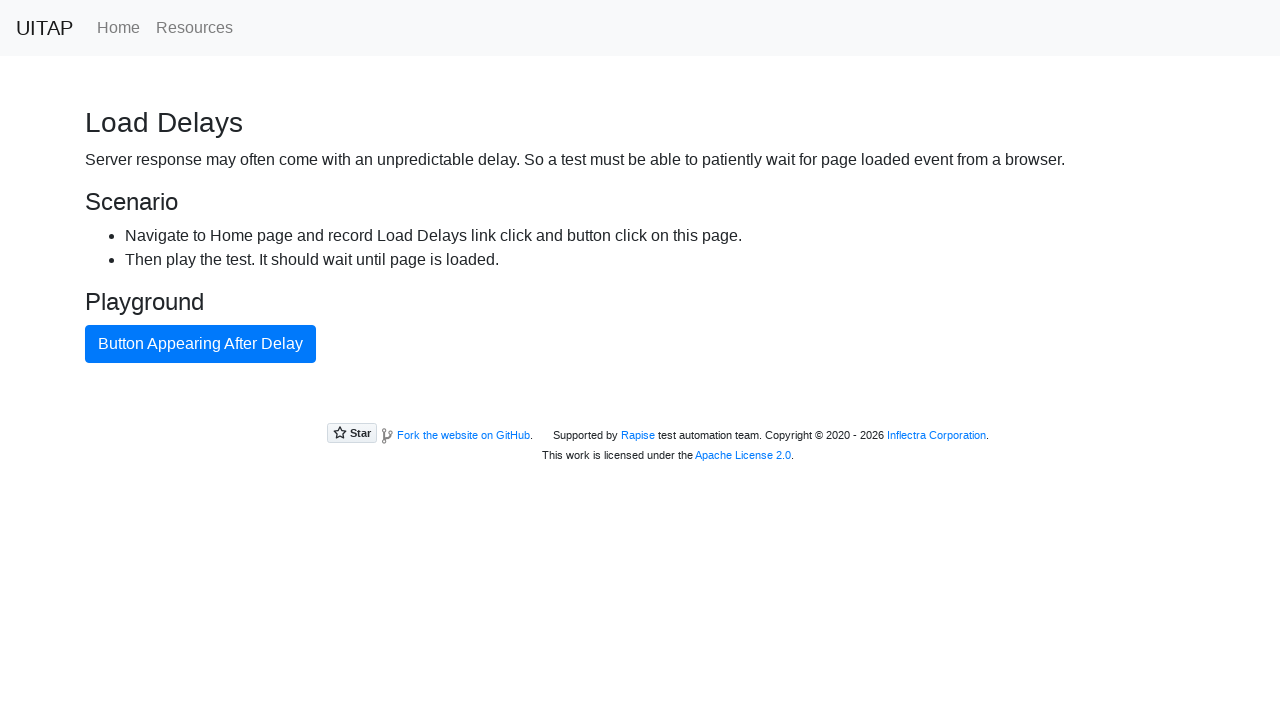

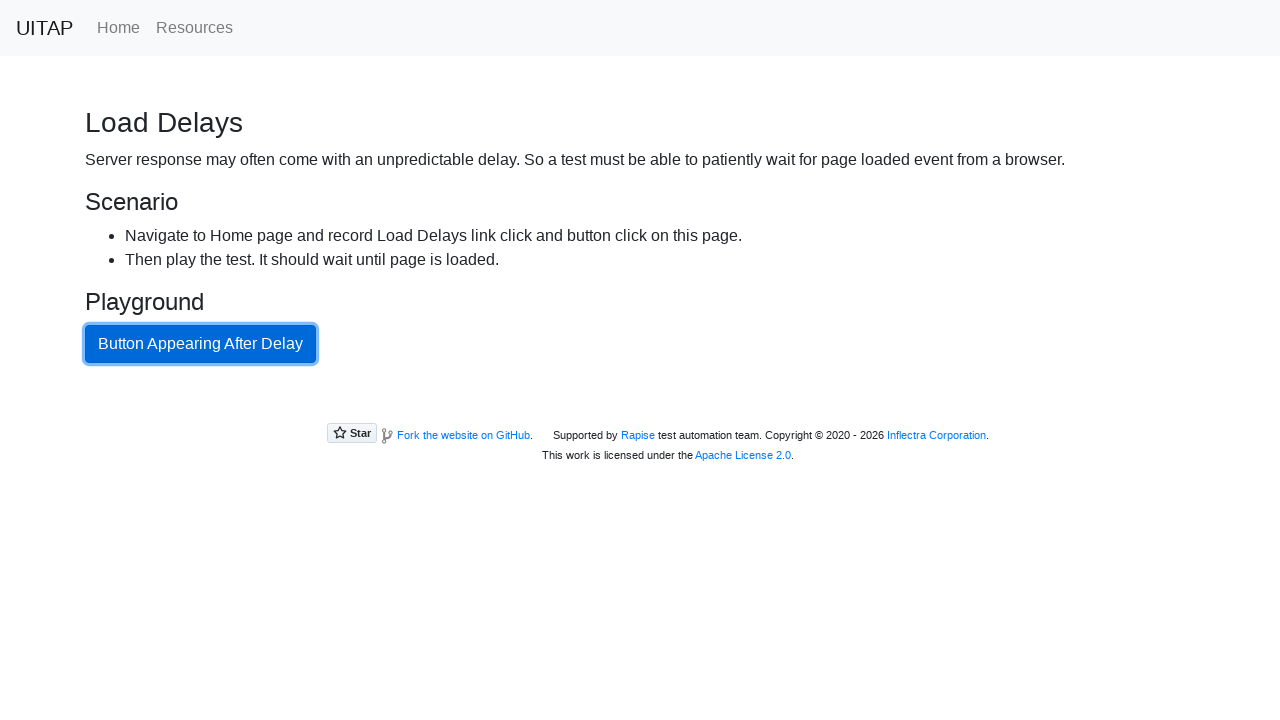